Tests that clicking the Reset link navigates to the reset page URL

Starting URL: https://cs1632.appspot.com/

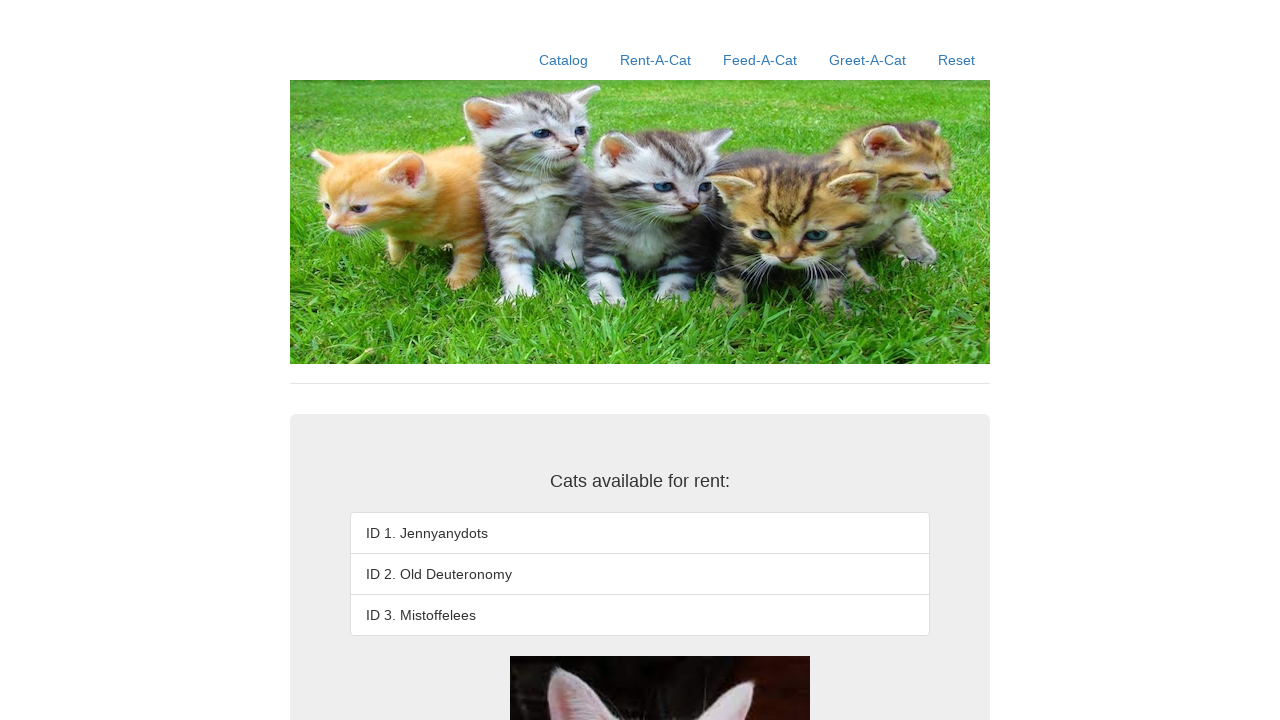

Clicked Reset link at (956, 60) on a:text('Reset')
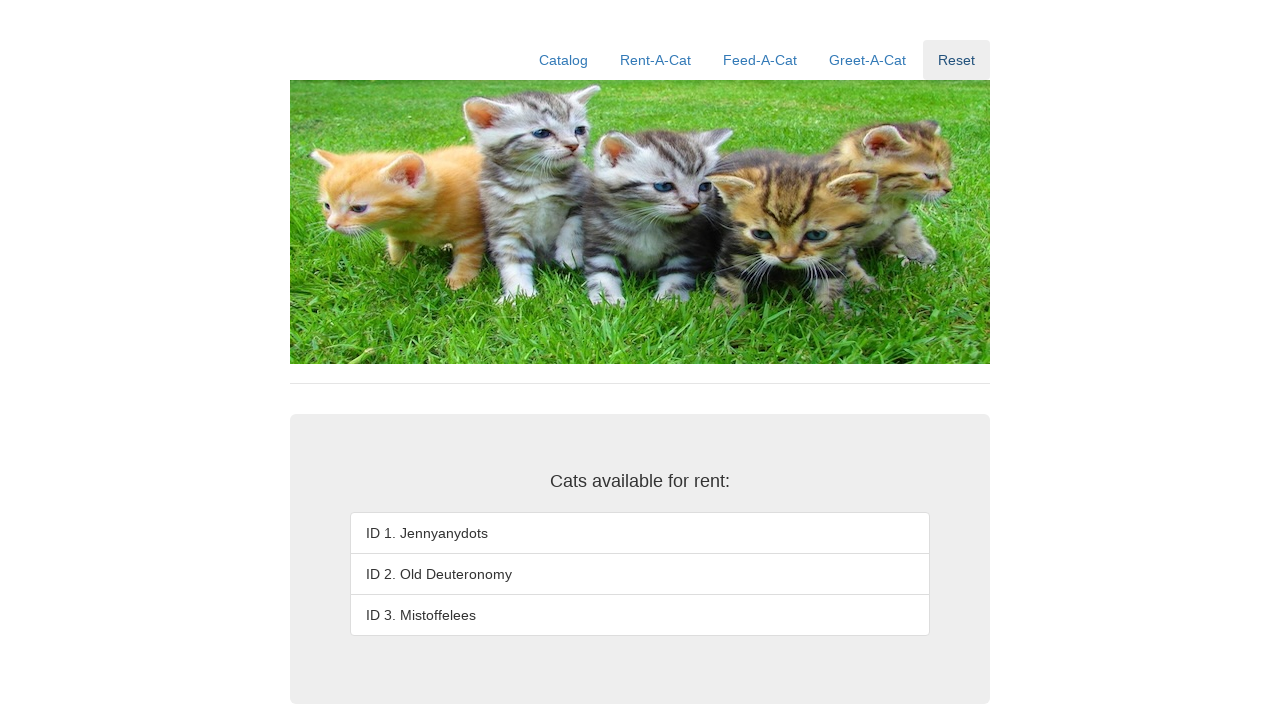

Verified navigation to reset page URL
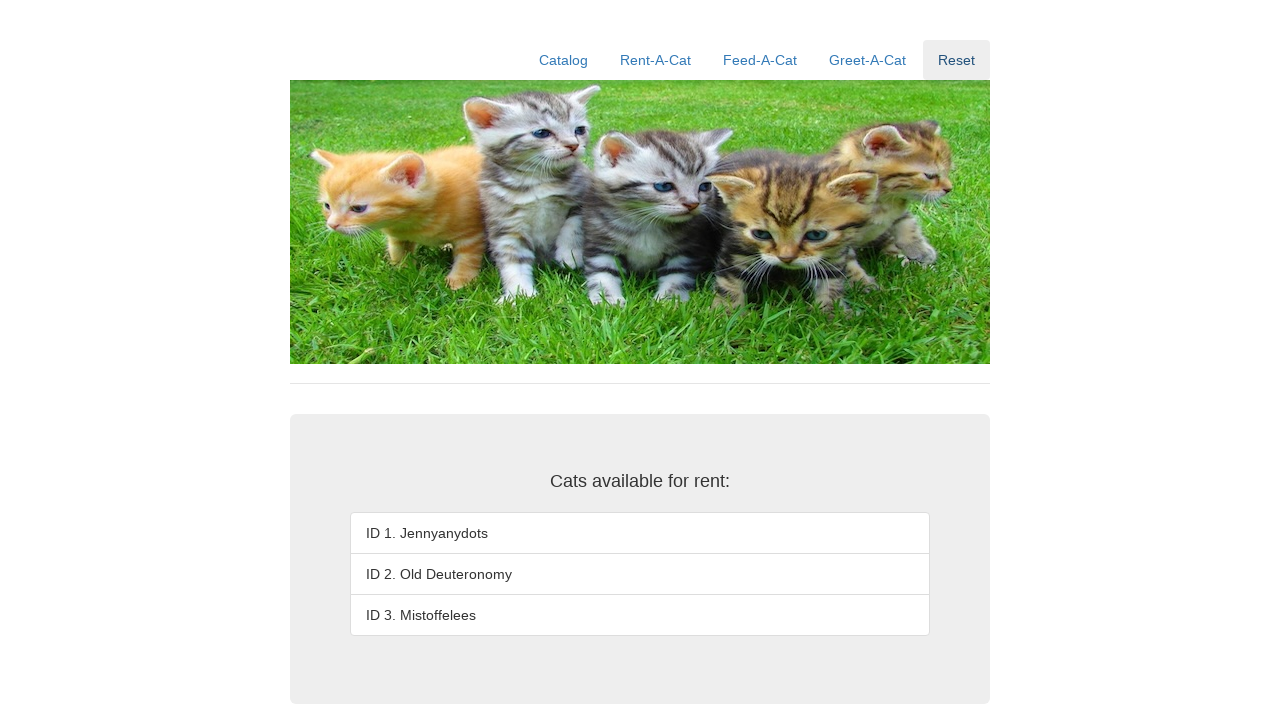

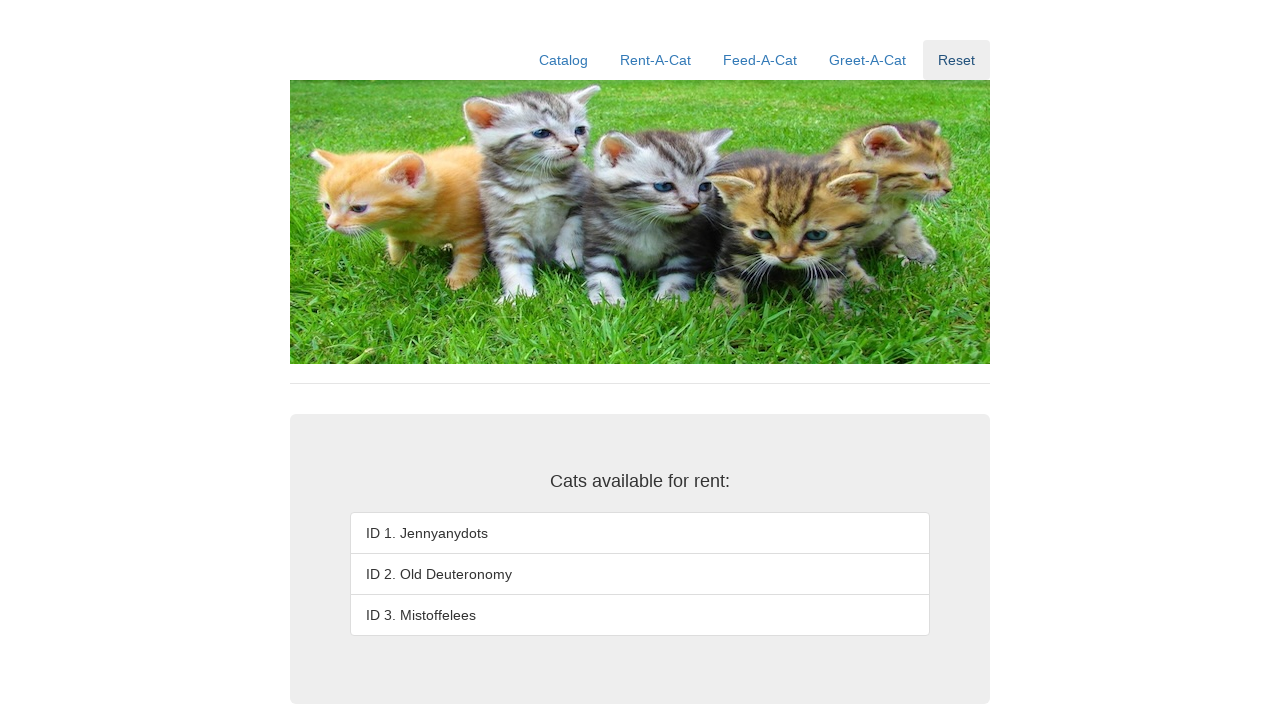